Tests that the main section and footer become visible when items are added

Starting URL: https://demo.playwright.dev/todomvc

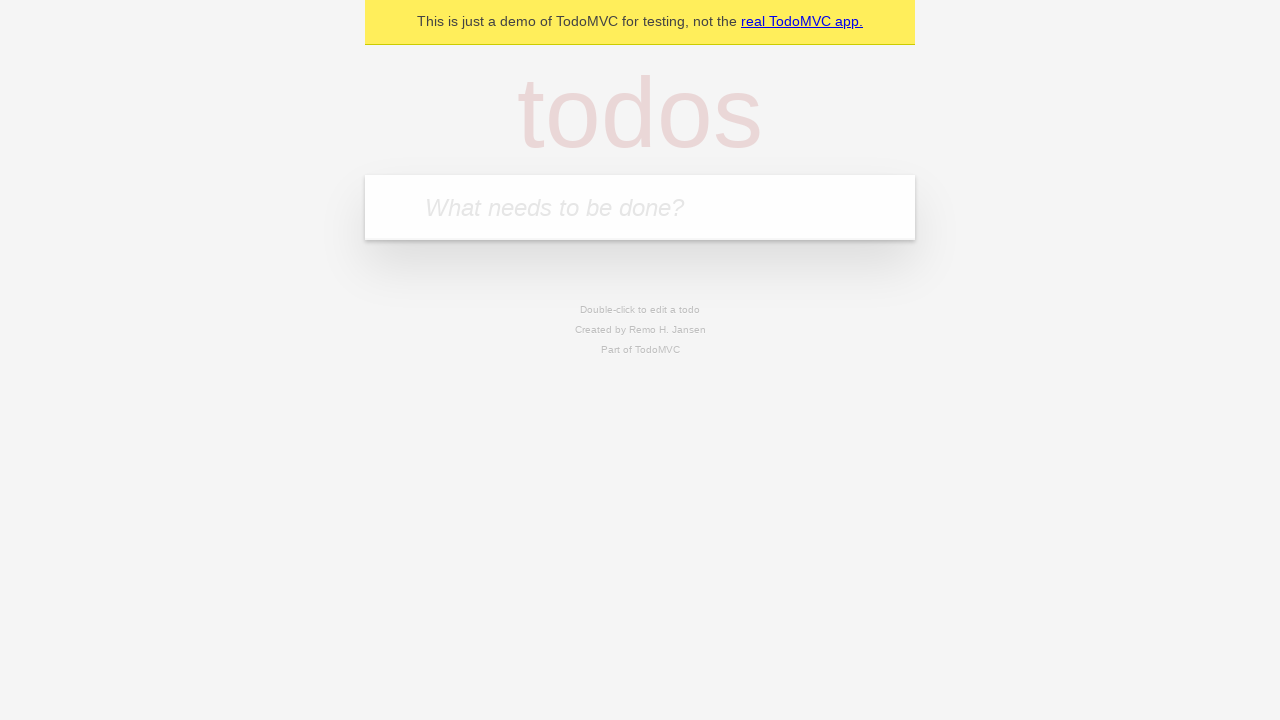

Filled new todo input with 'buy some cheese' on .new-todo
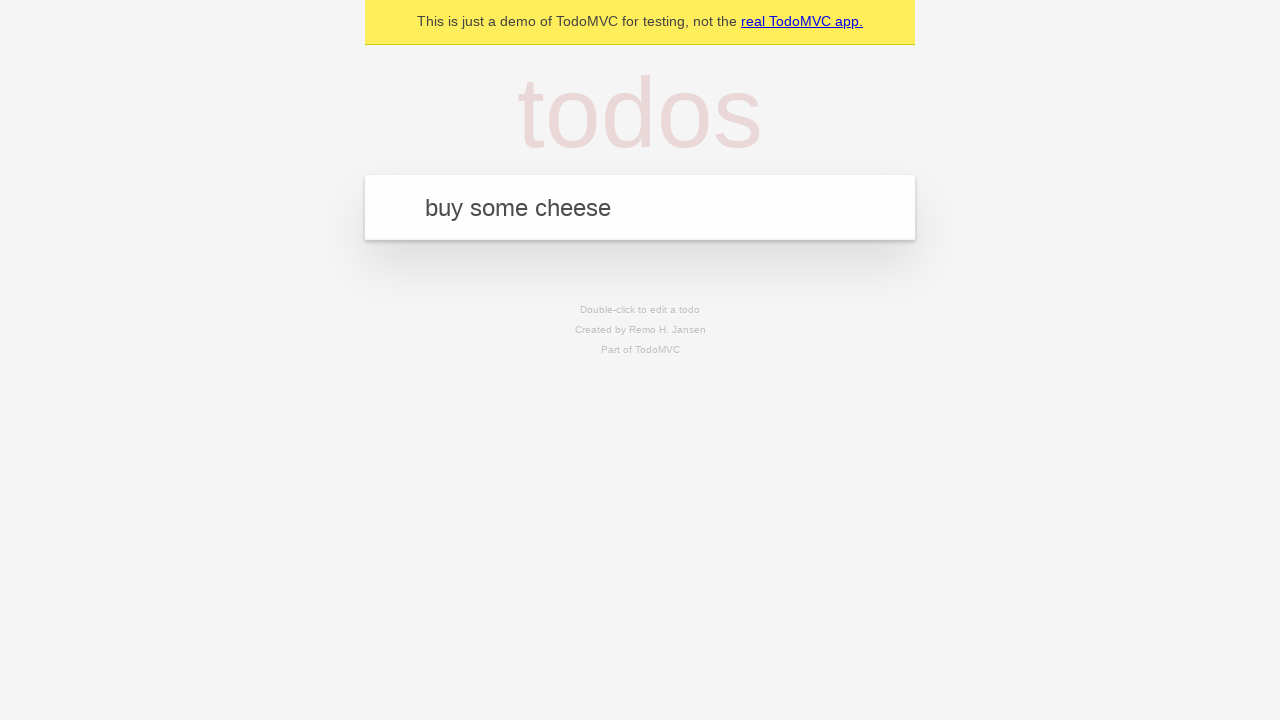

Pressed Enter to add the todo item on .new-todo
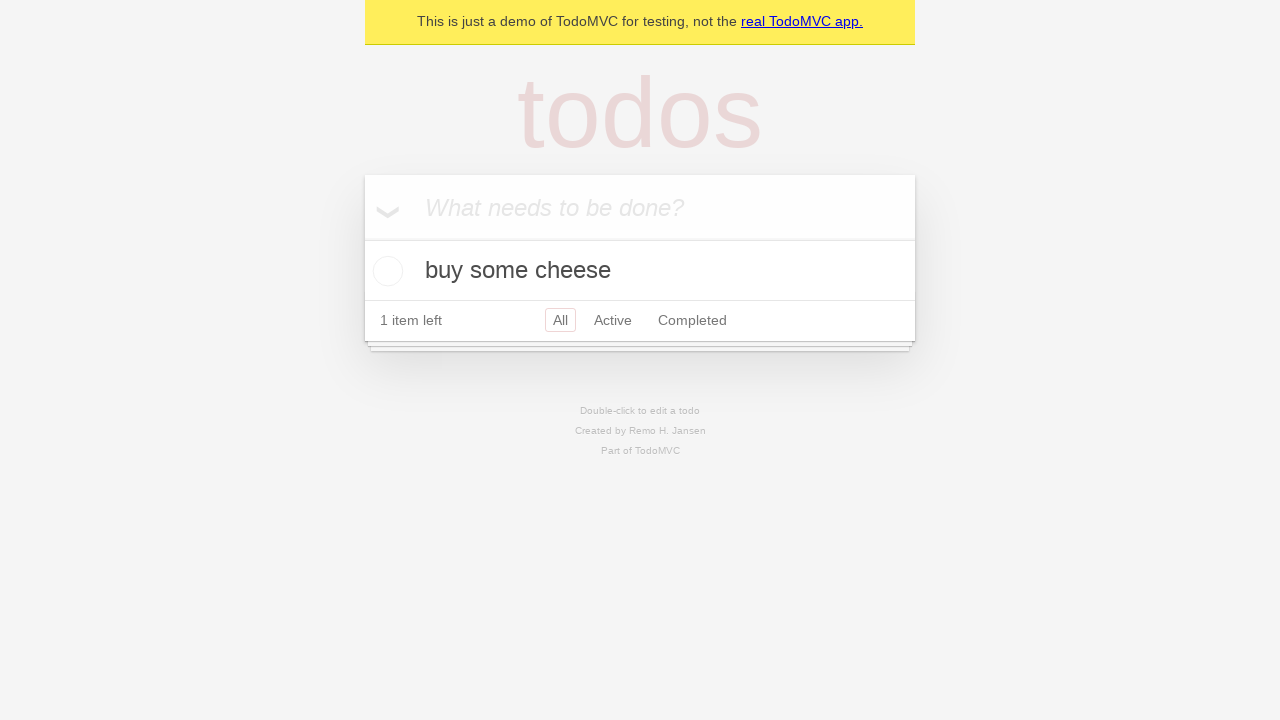

Main section became visible after item was added
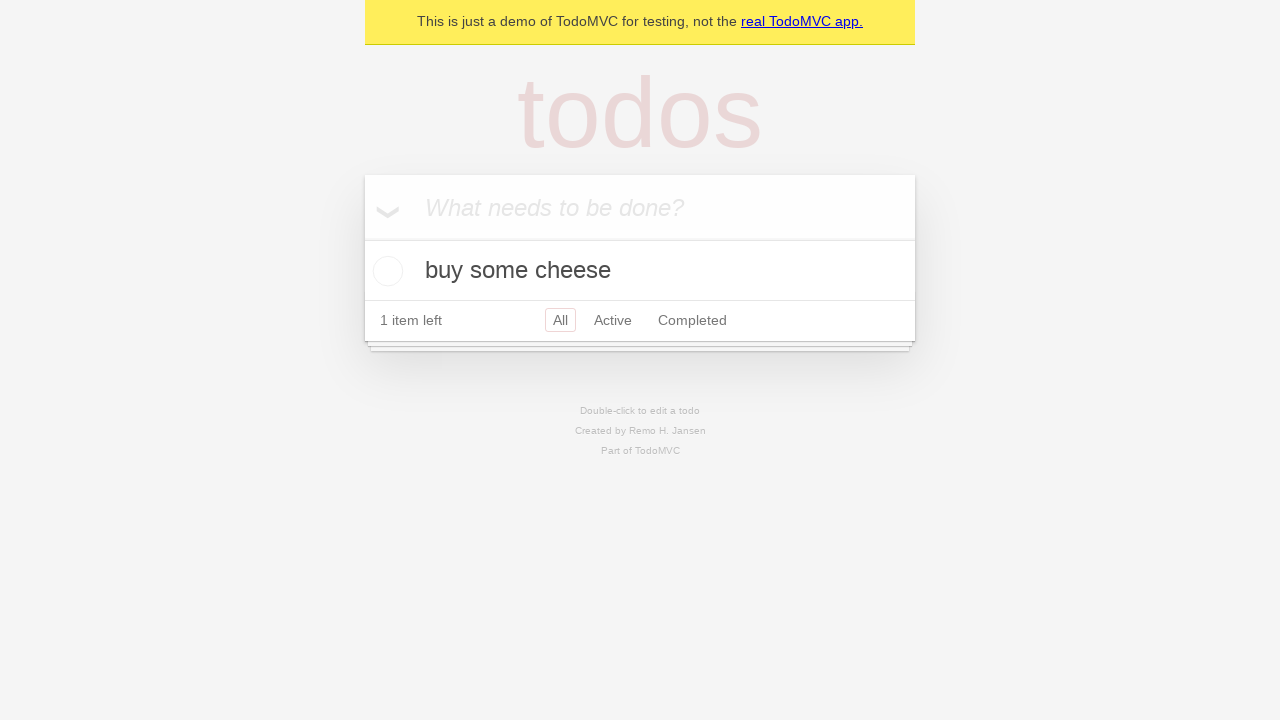

Footer section became visible after item was added
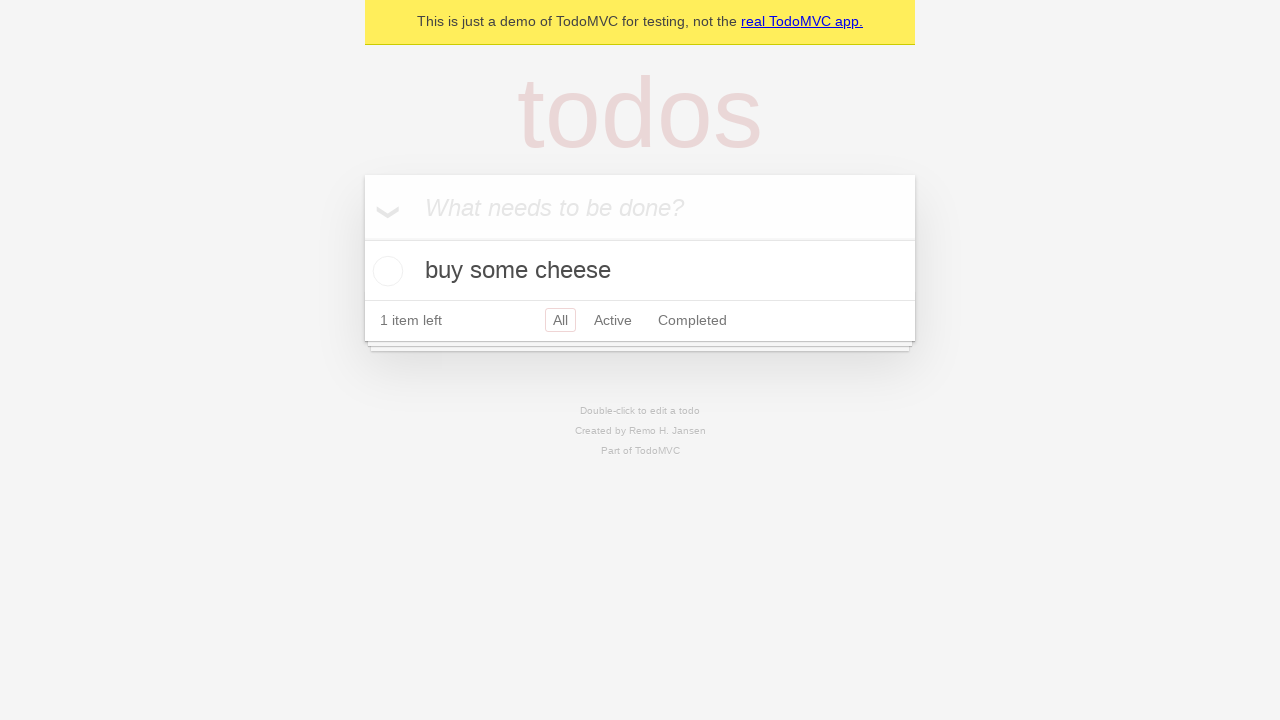

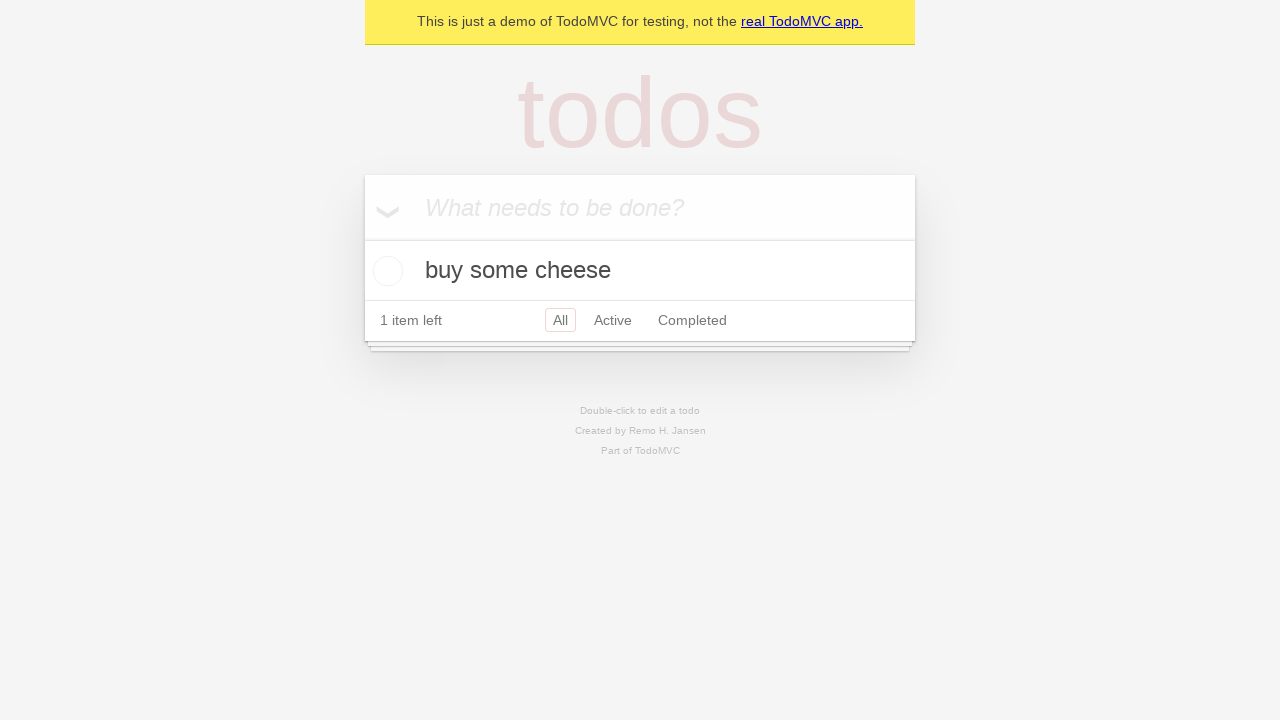